Tests dynamic loading behavior by clicking Start button and verifying that "Hello World!" text appears after loading completes

Starting URL: https://automationfc.github.io/dynamic-loading/

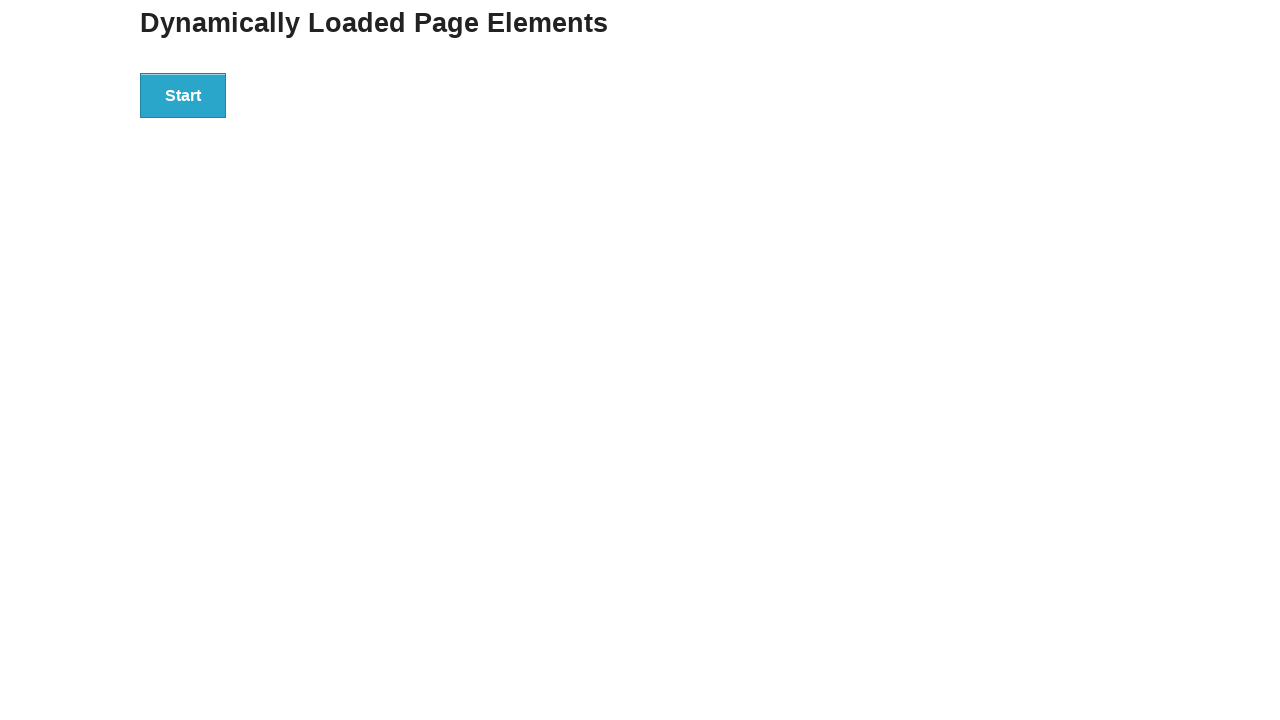

Navigated to dynamic loading test page
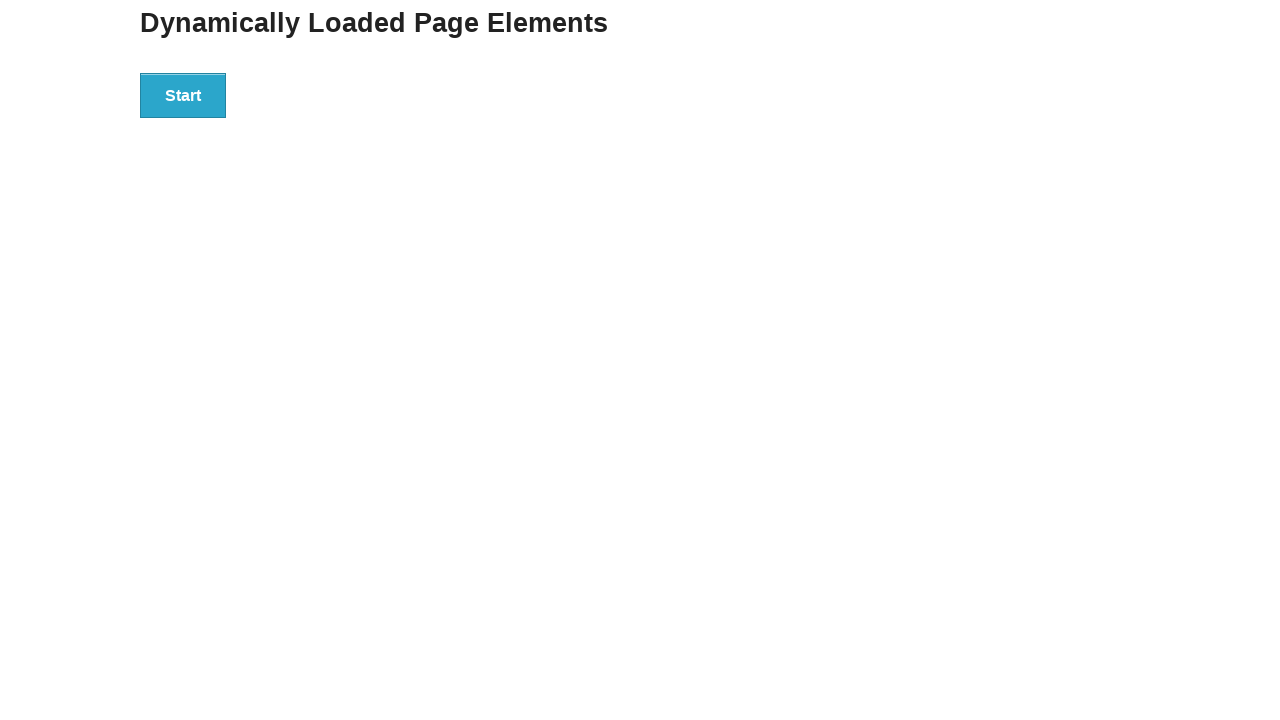

Clicked Start button to trigger dynamic loading at (183, 95) on div#start>button
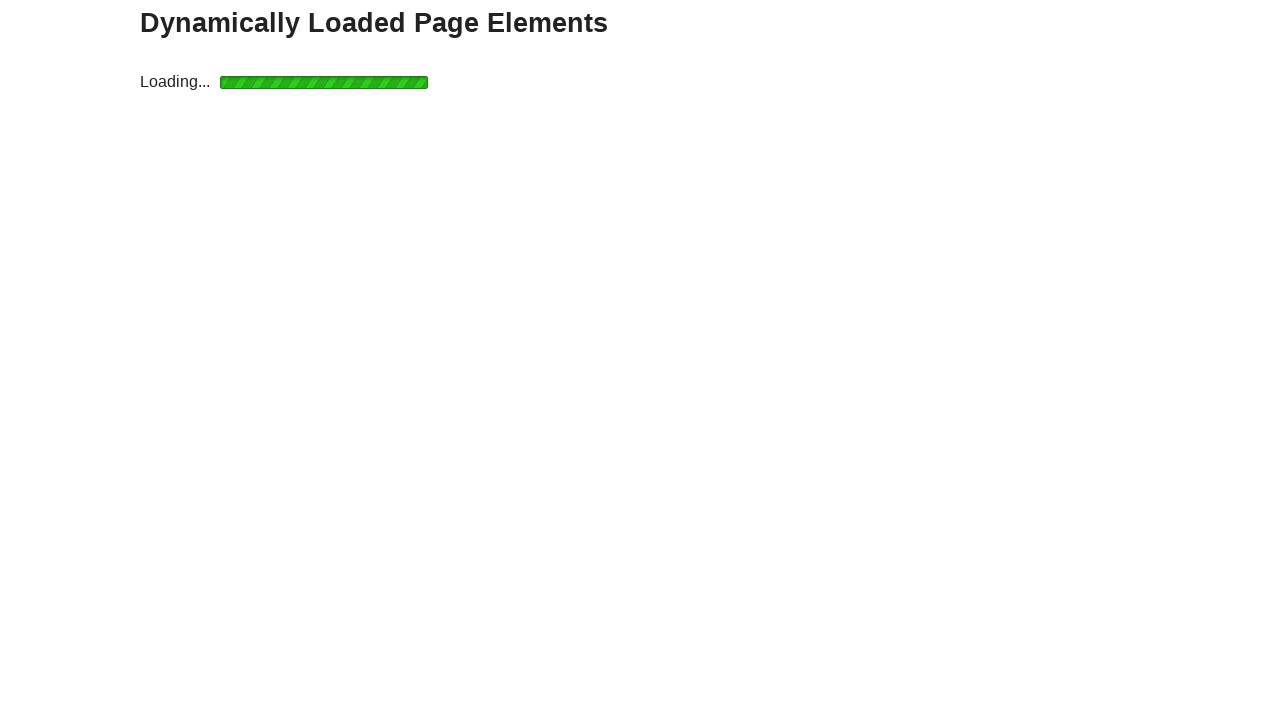

Loading completed and 'Hello World!' text appeared
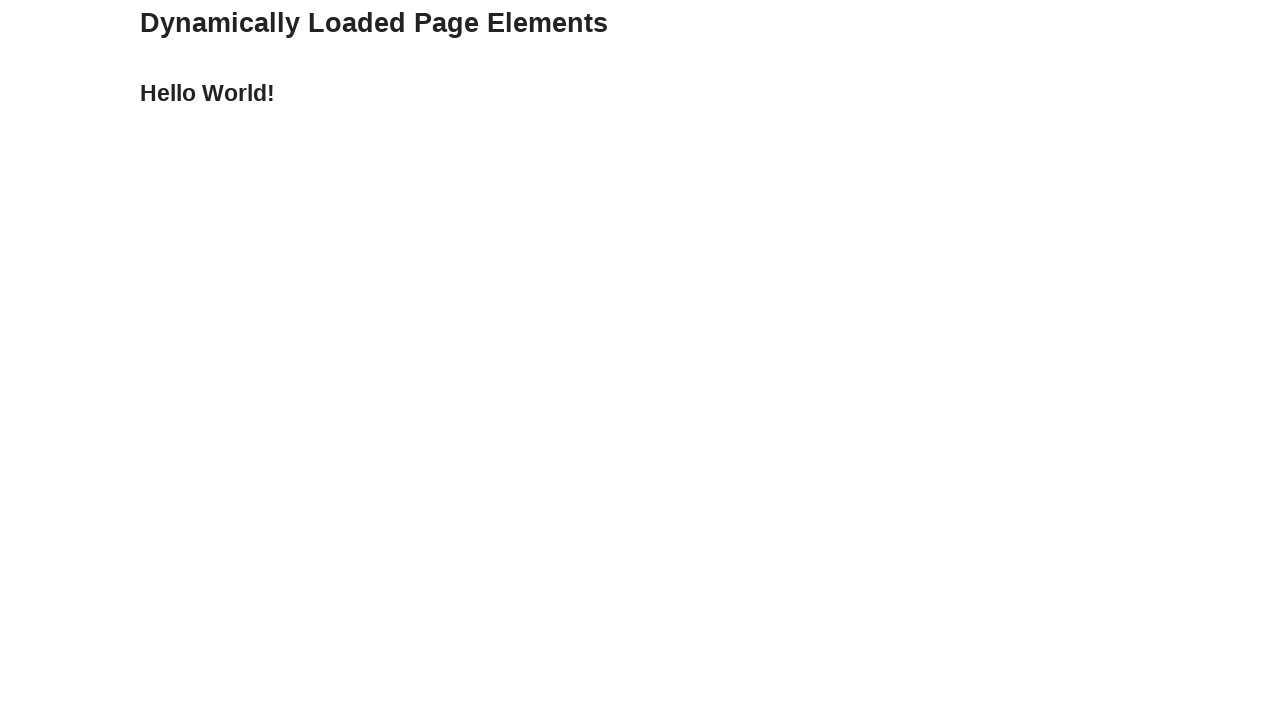

Verified that 'Hello World!' text matches expected value
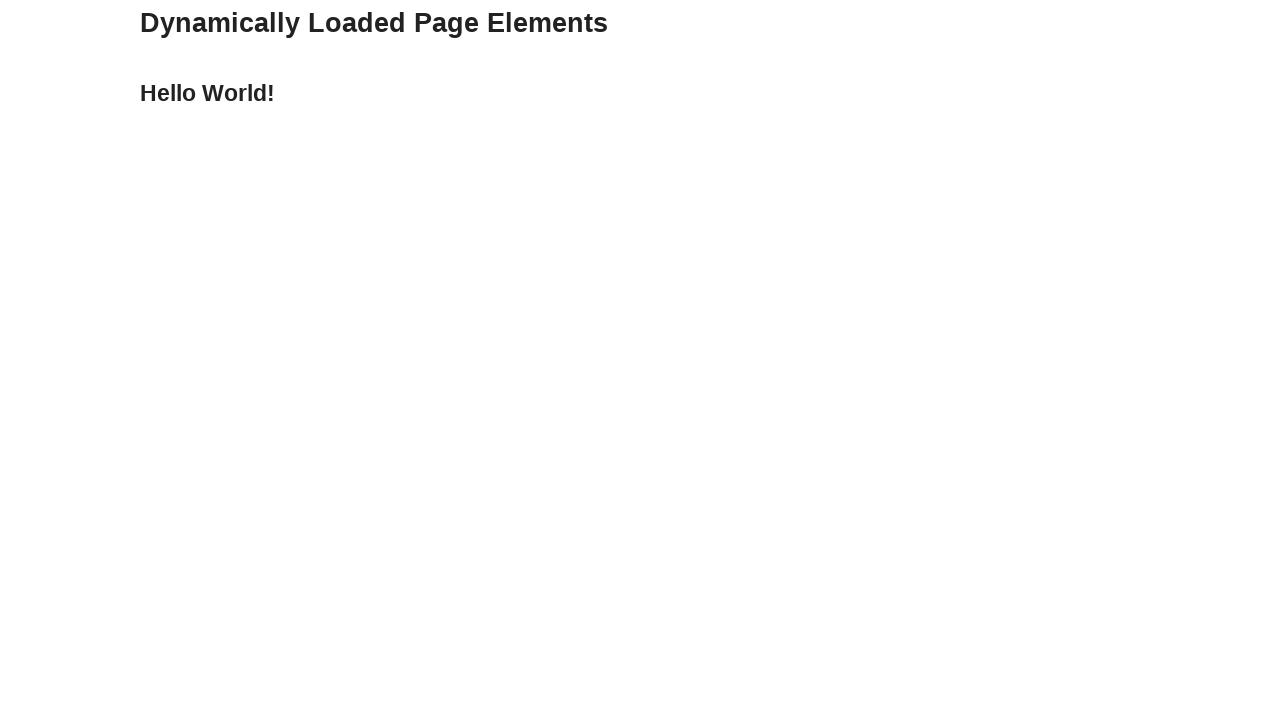

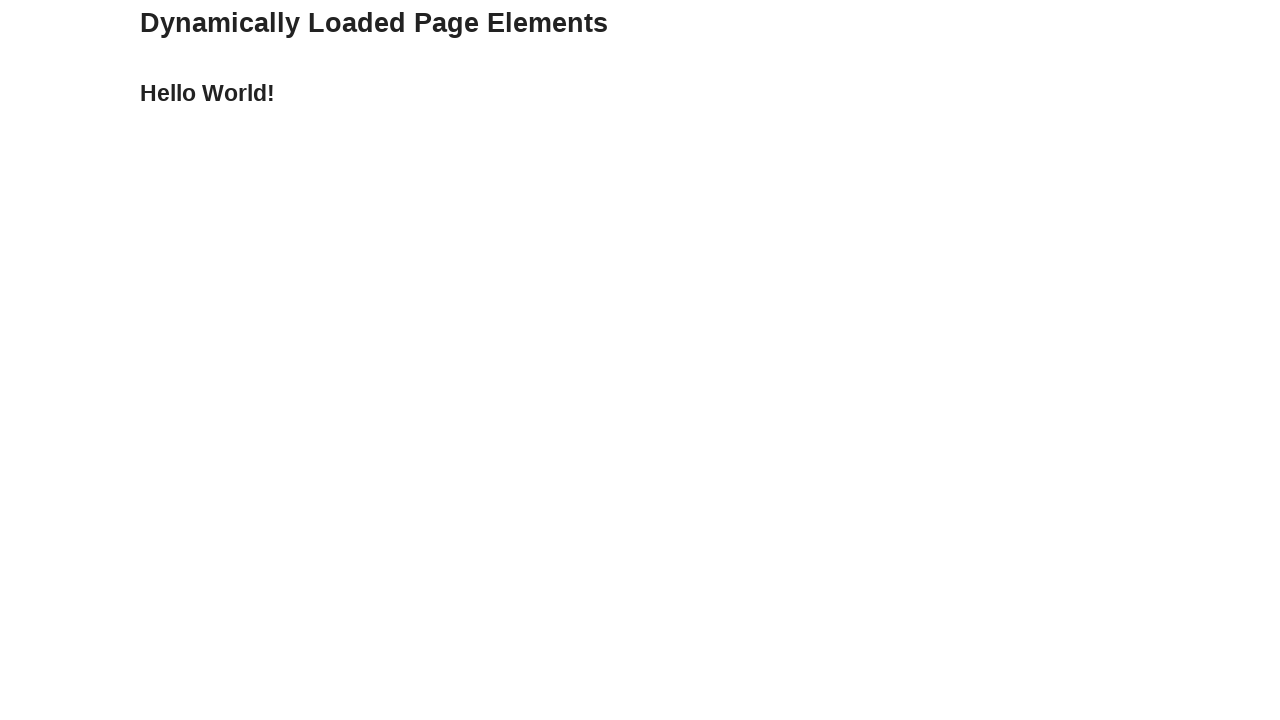